Tests filling out a practice registration form on DemoQA including first name, last name, email, gender selection, phone number, date of birth picker, hobbies selection, file upload, and current address fields.

Starting URL: https://demoqa.com/automation-practice-form

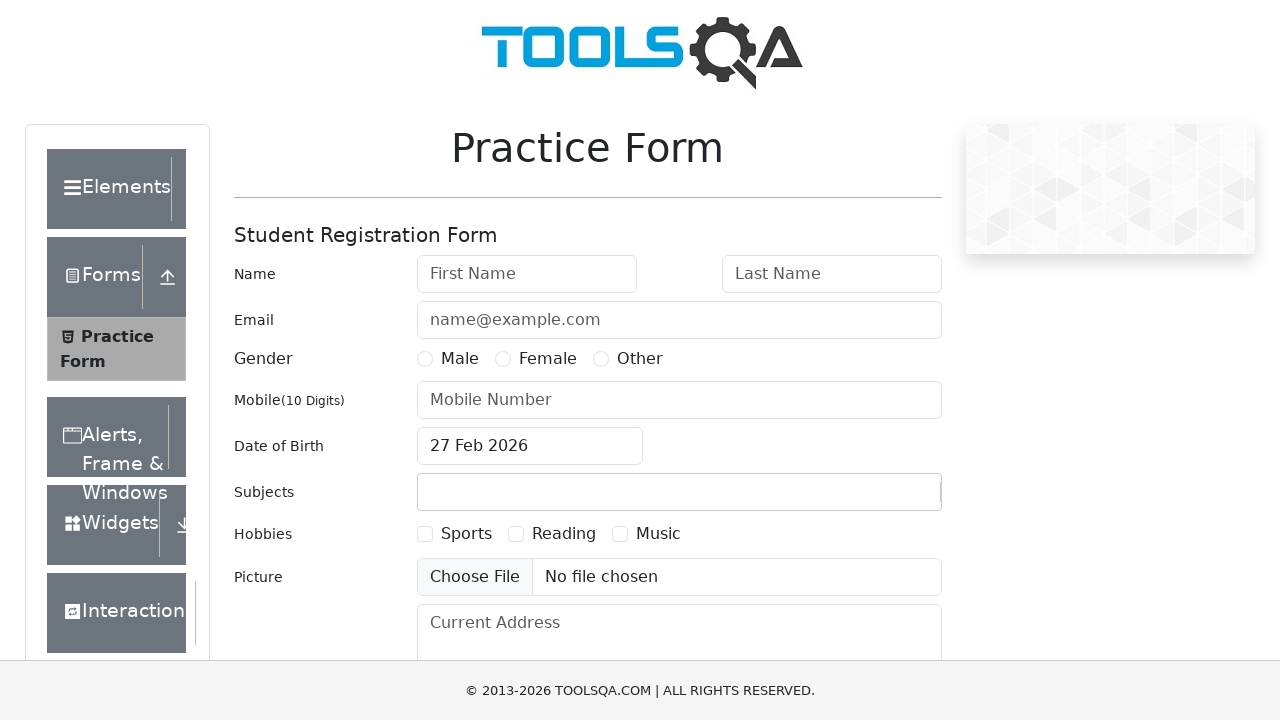

Filled first name field with 'Marcus' on input#firstName
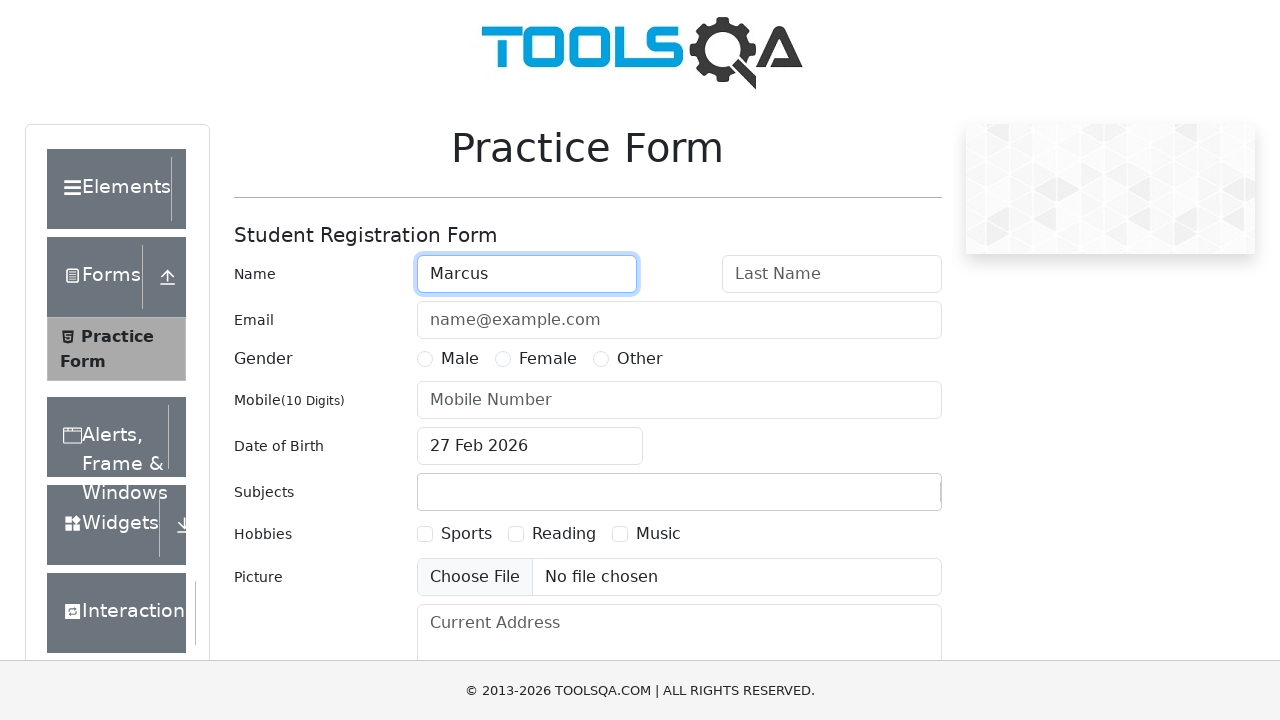

Filled last name field with 'Thompson' on input#lastName
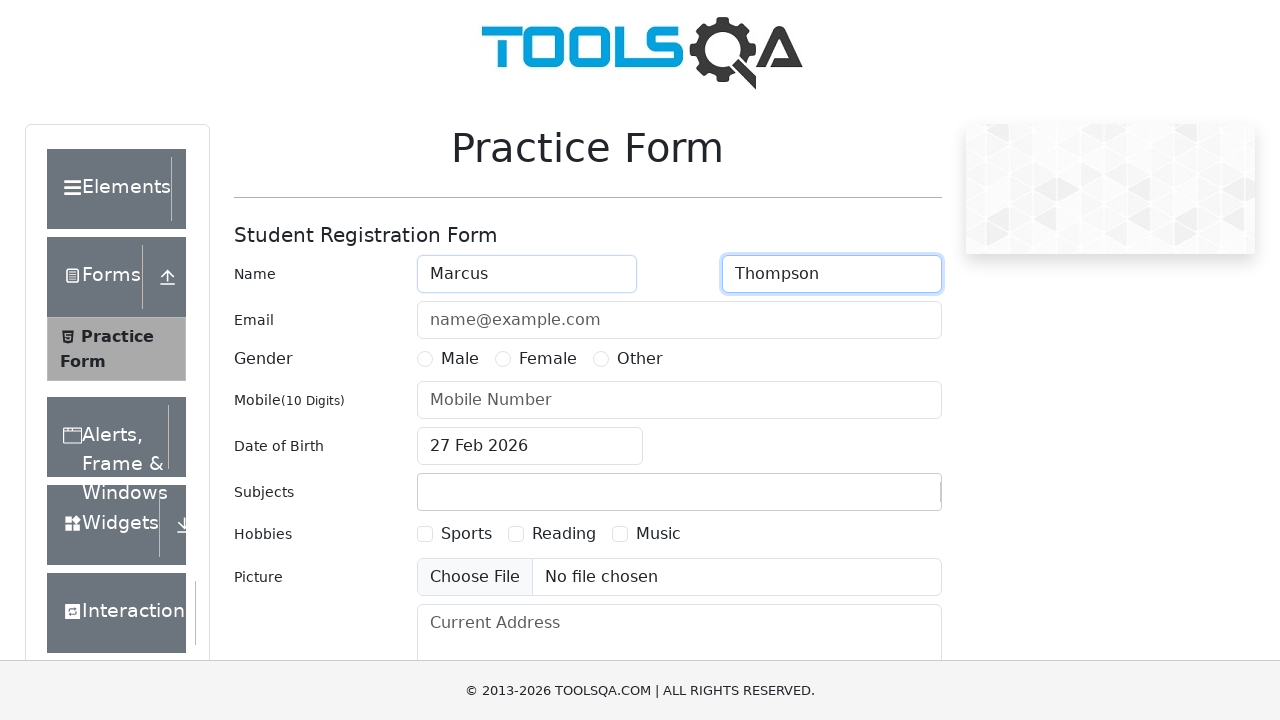

Filled email field with 'marcus.thompson@example.com' on input#userEmail
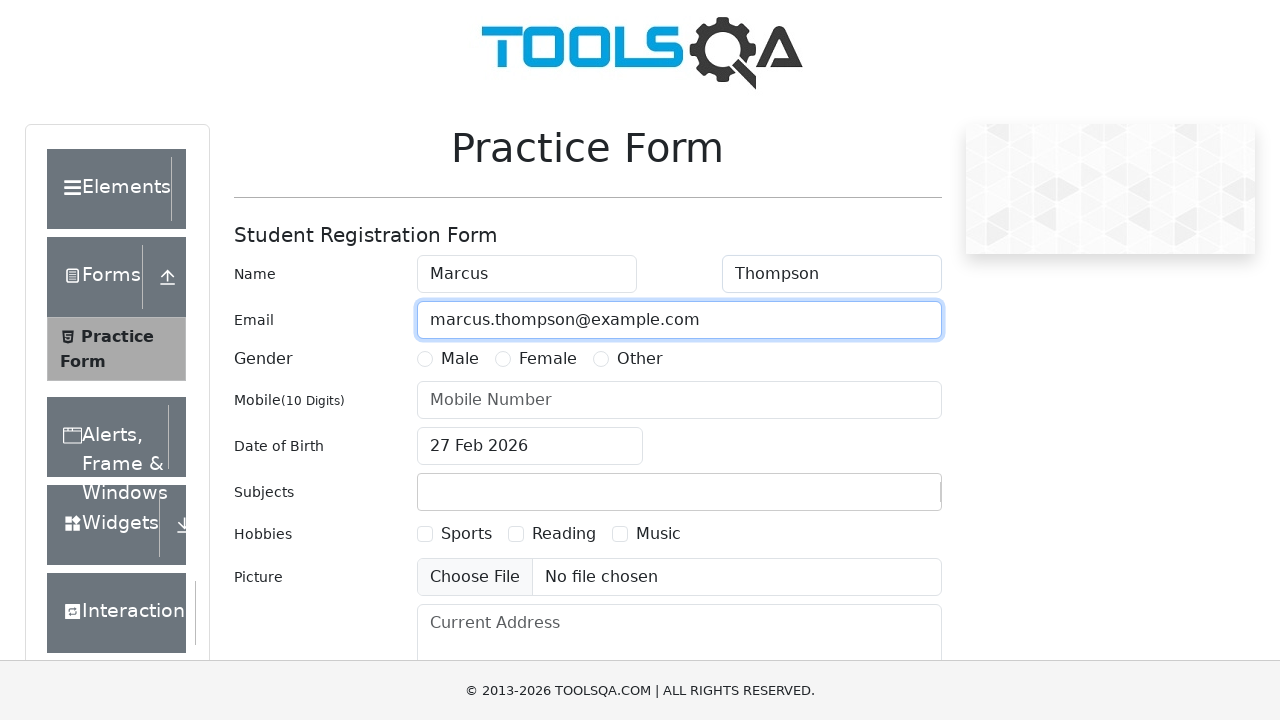

Selected Male gender option at (460, 359) on label[for='gender-radio-1']
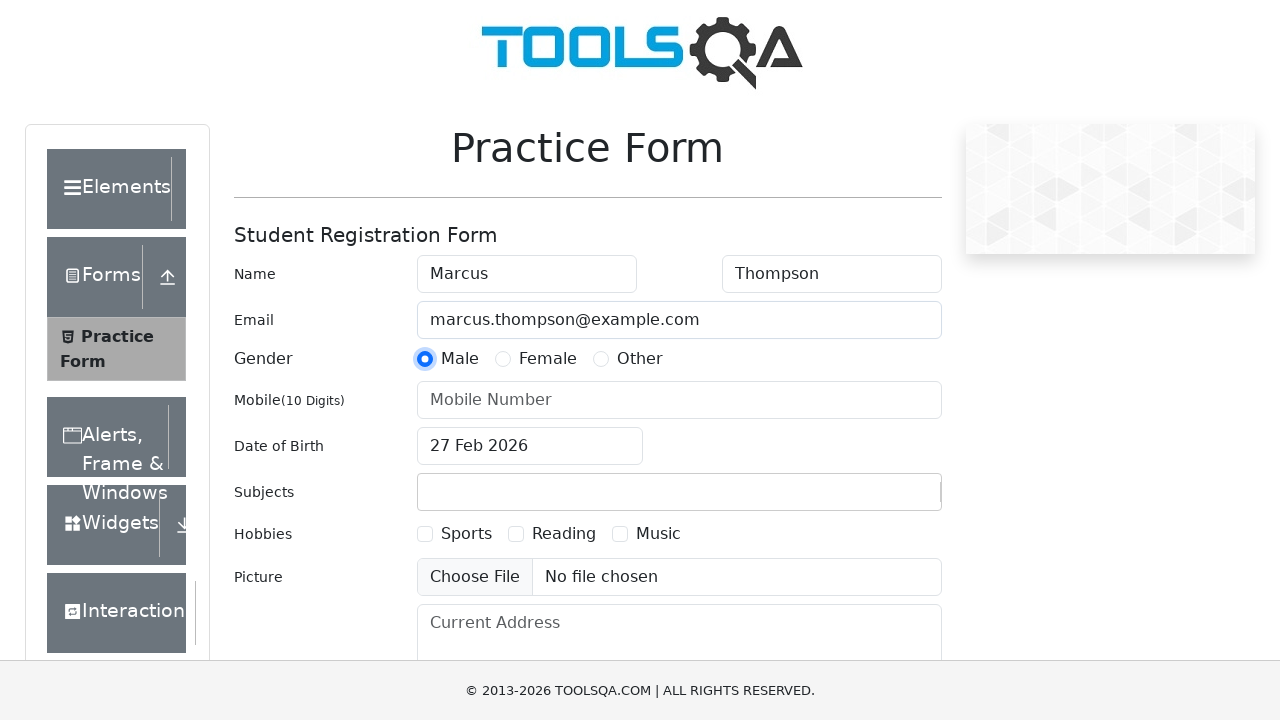

Filled mobile number field with '8547219630' on input#userNumber
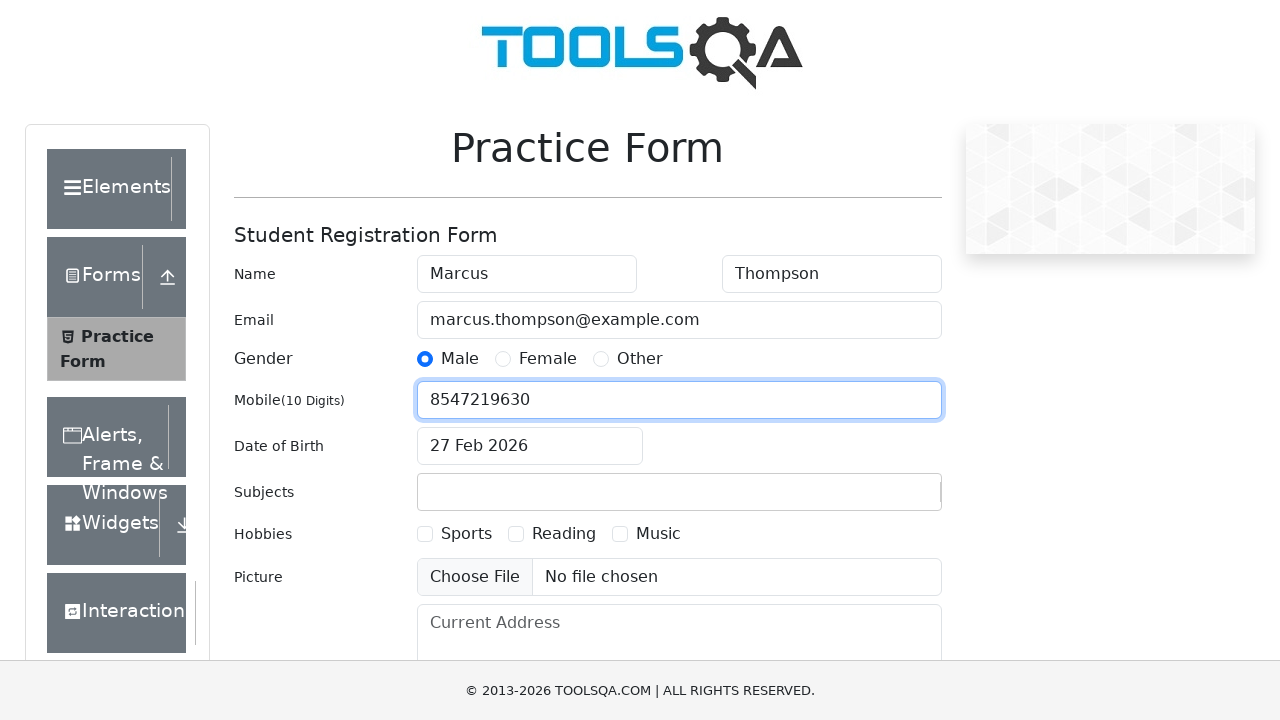

Scrolled down 300 pixels to view more form fields
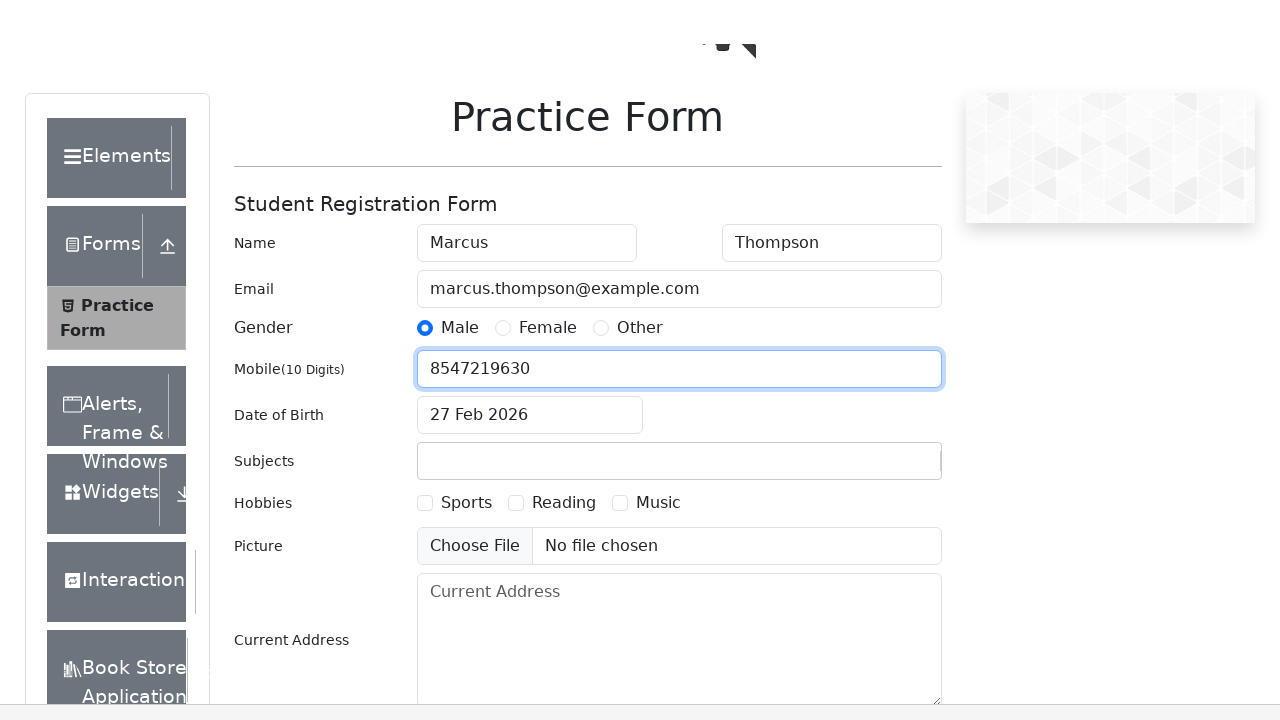

Clicked date of birth input to open date picker at (530, 146) on input#dateOfBirthInput
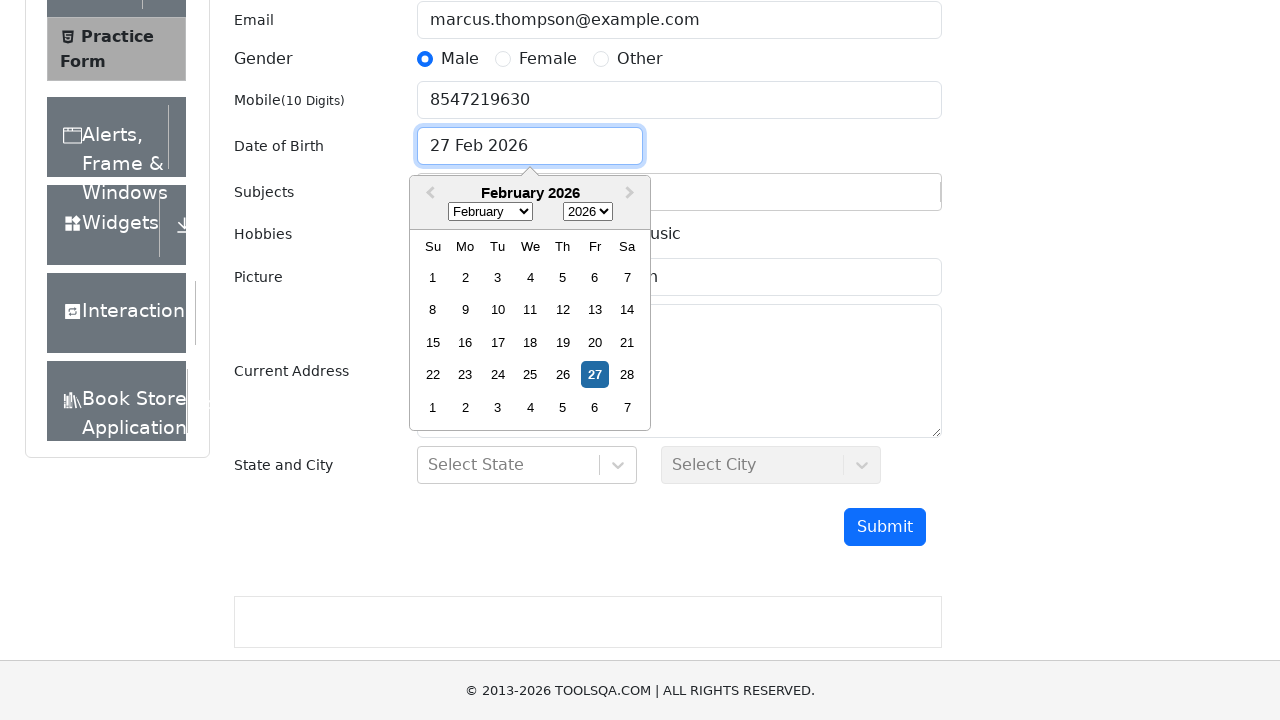

Selected year 1991 from date picker dropdown on select.react-datepicker__year-select
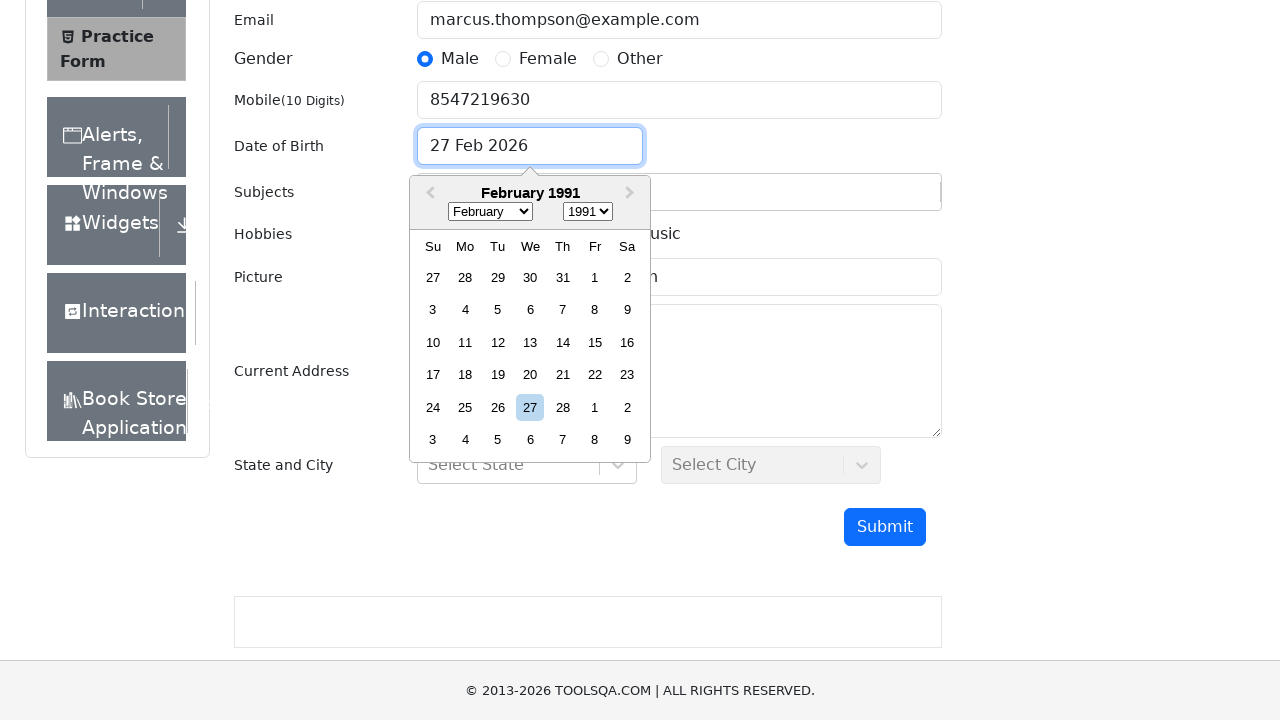

Selected month June (value 5) from date picker dropdown on select.react-datepicker__month-select
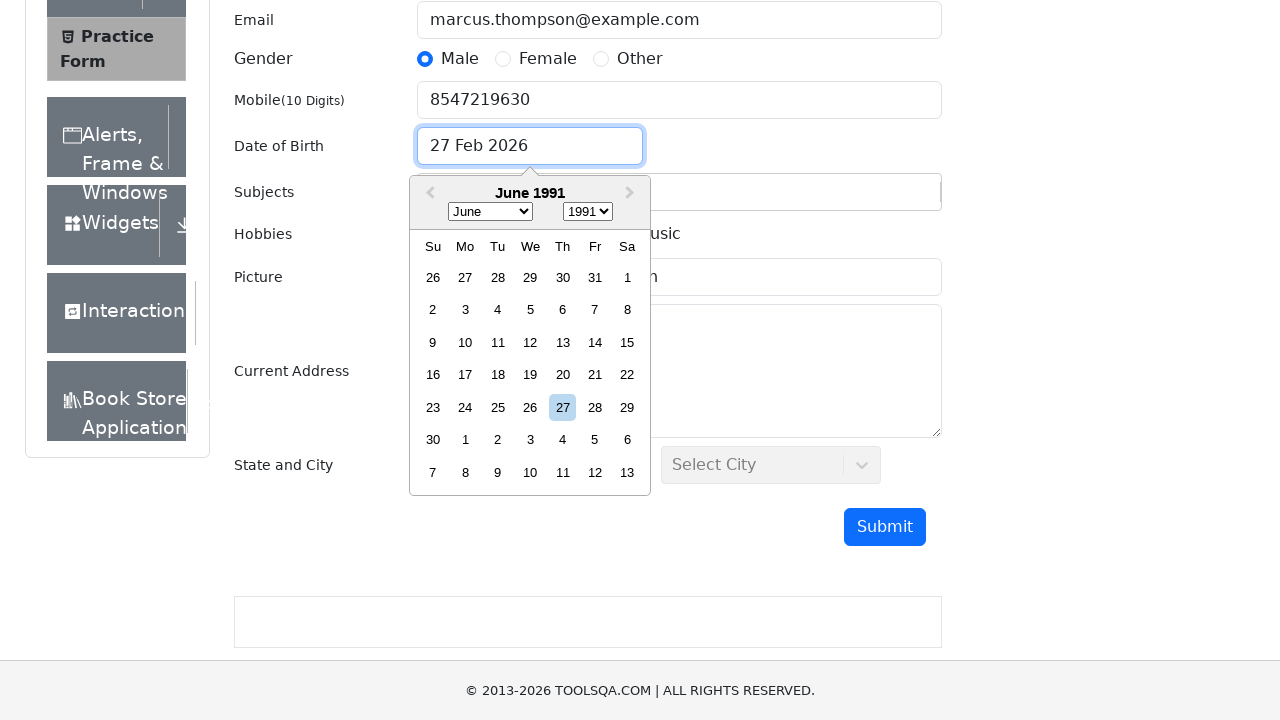

Selected day 14 from date picker calendar at (595, 342) on div.react-datepicker__day--014:not(.react-datepicker__day--outside-month)
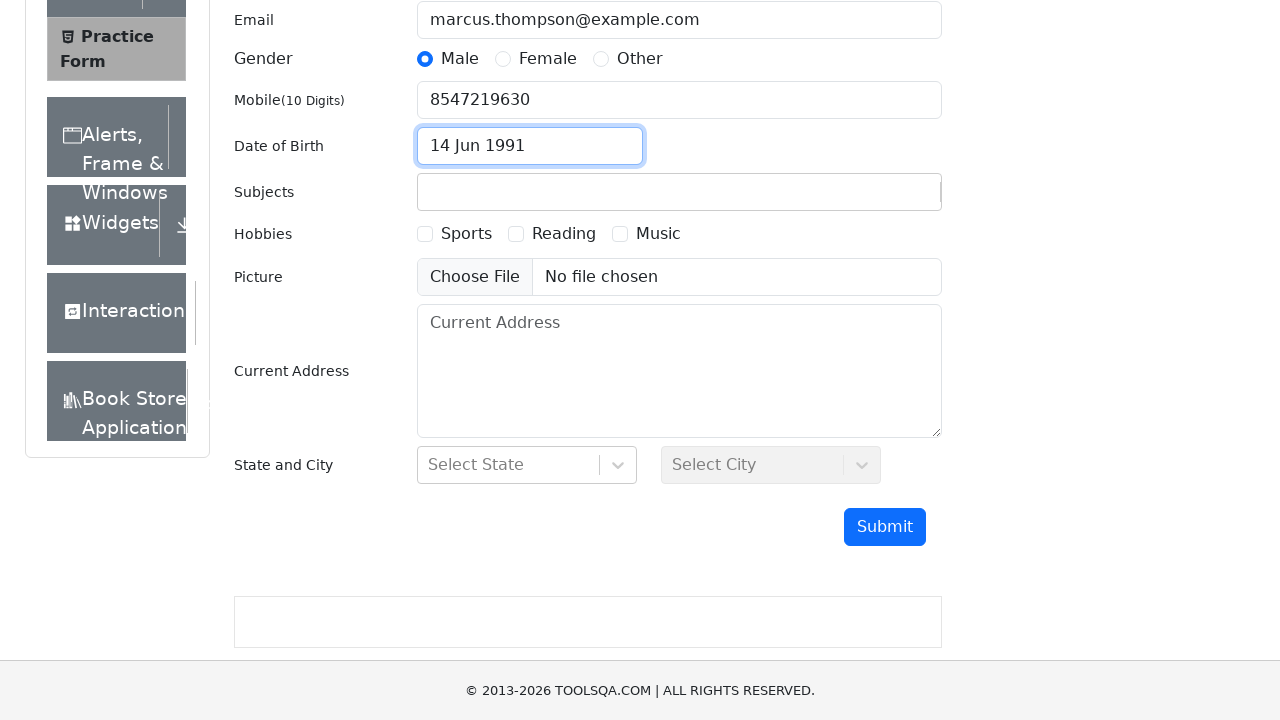

Waited 500ms for date picker to close
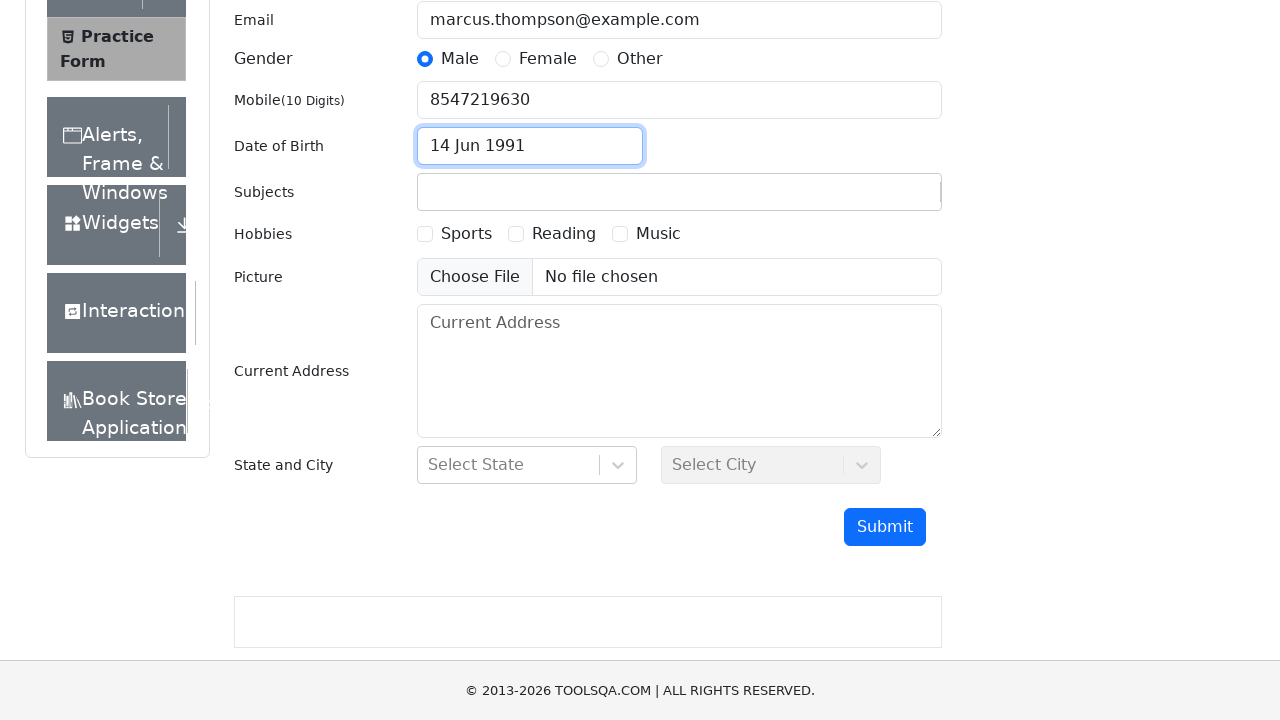

Selected Reading hobby checkbox at (564, 234) on label[for='hobbies-checkbox-2']
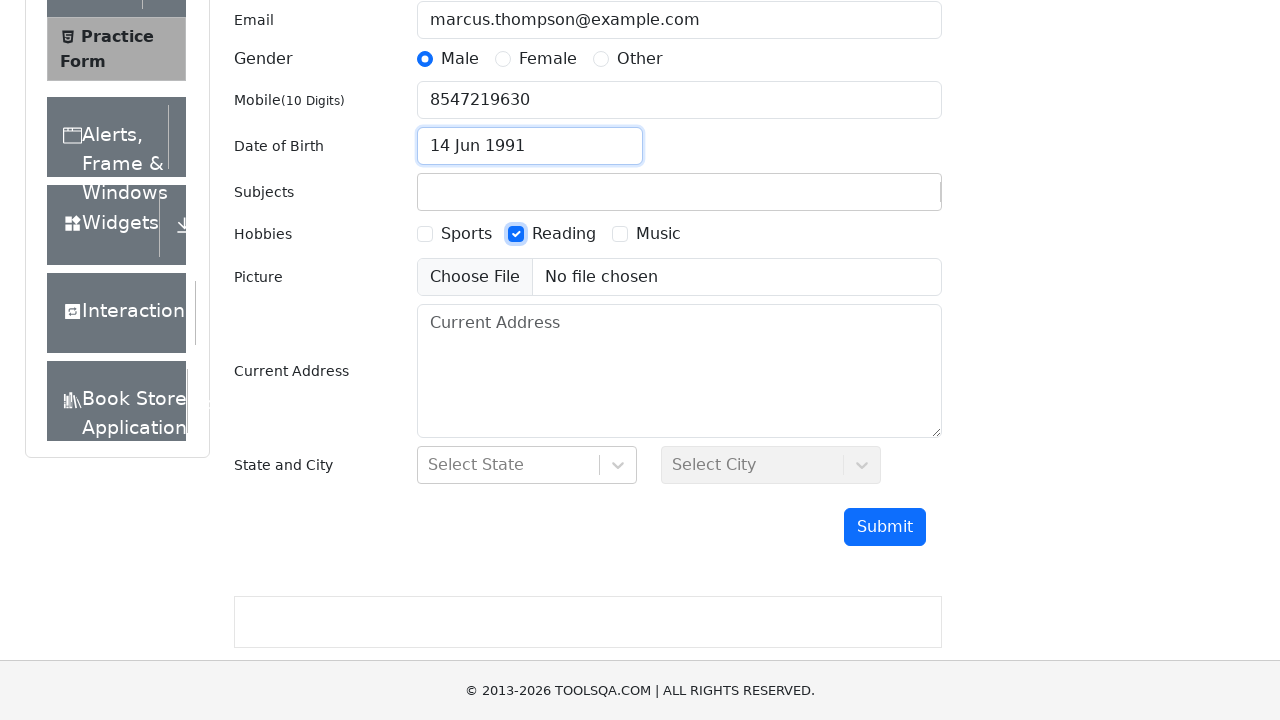

Filled current address field with '42 Oak Street, Downtown District' on textarea#currentAddress
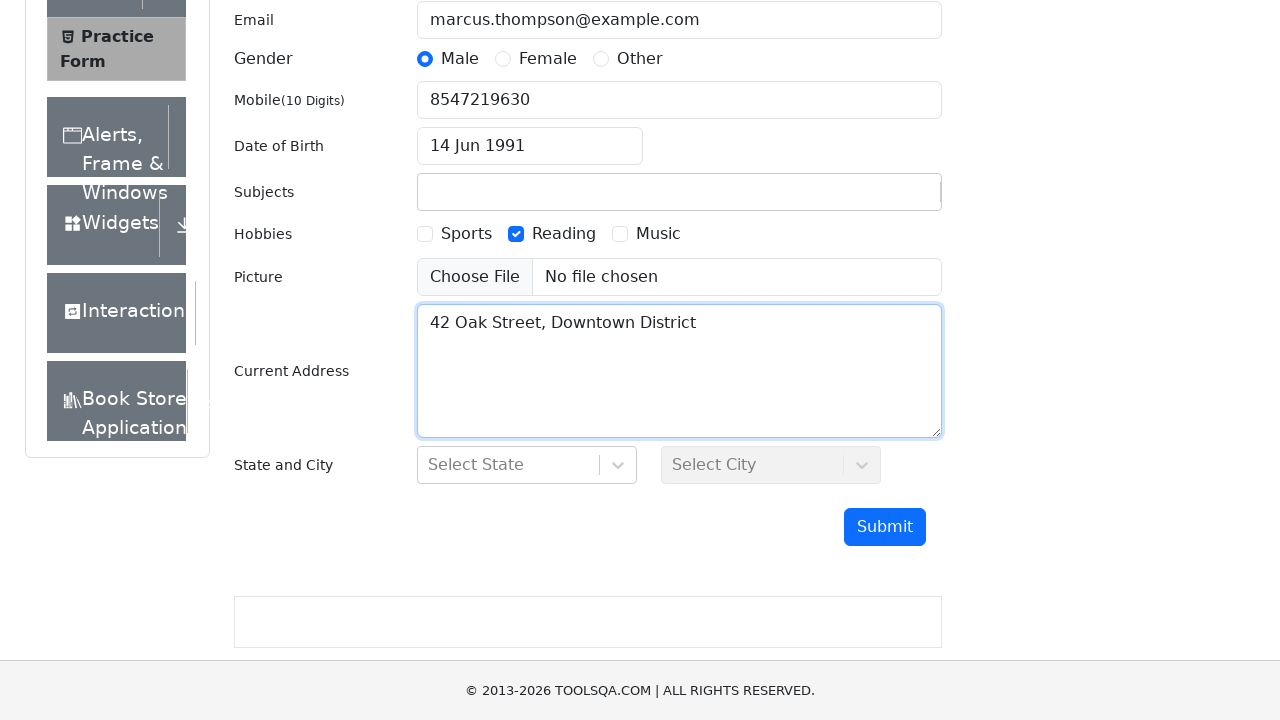

Scrolled down 500 pixels to view submit button
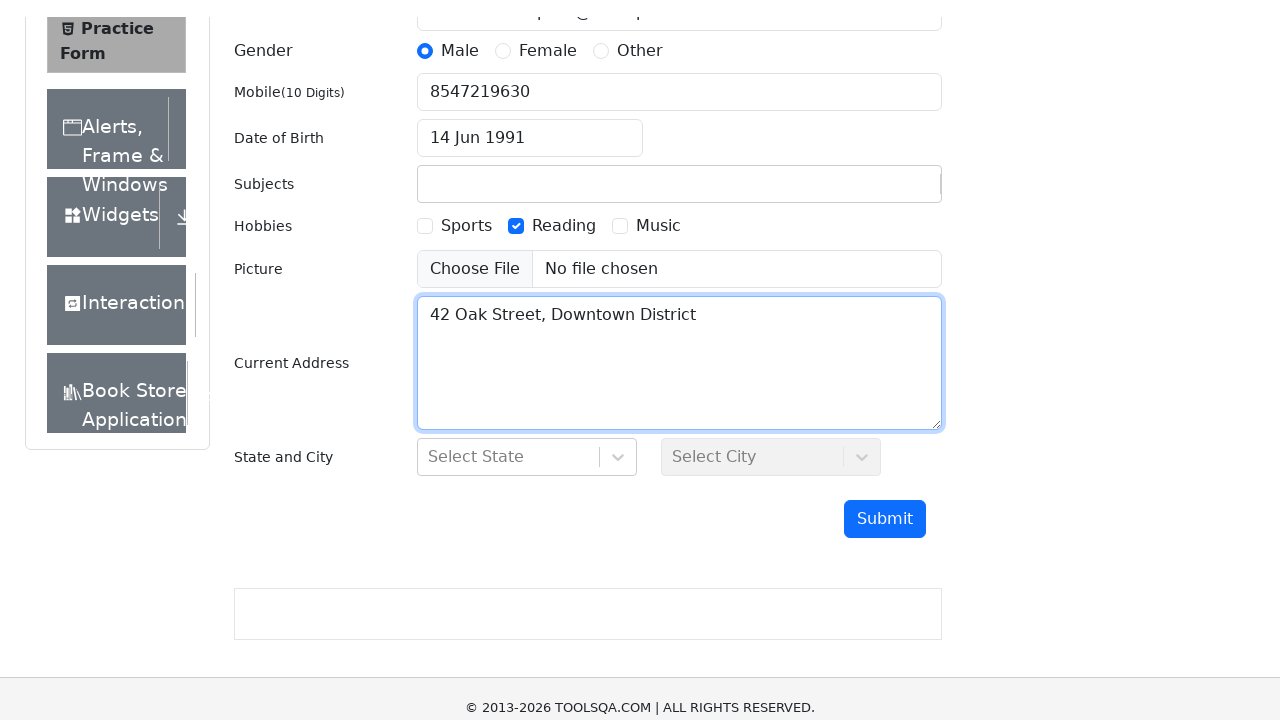

Submit button became visible on the form
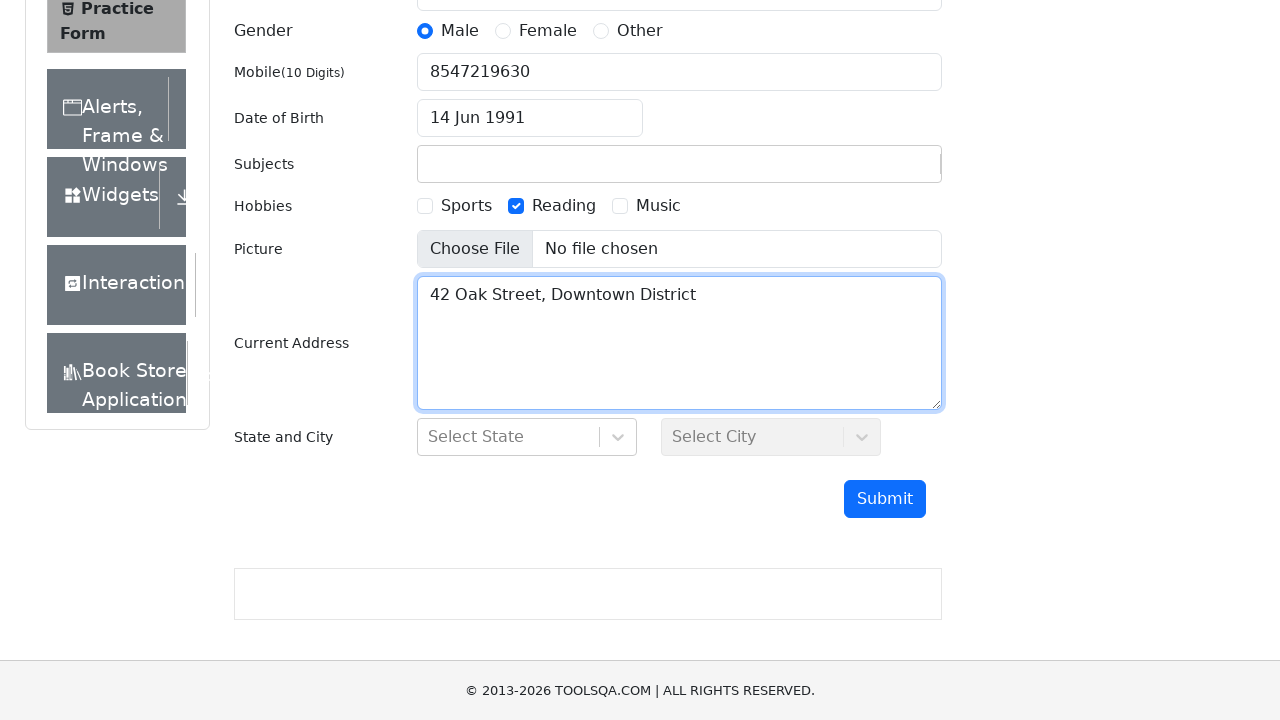

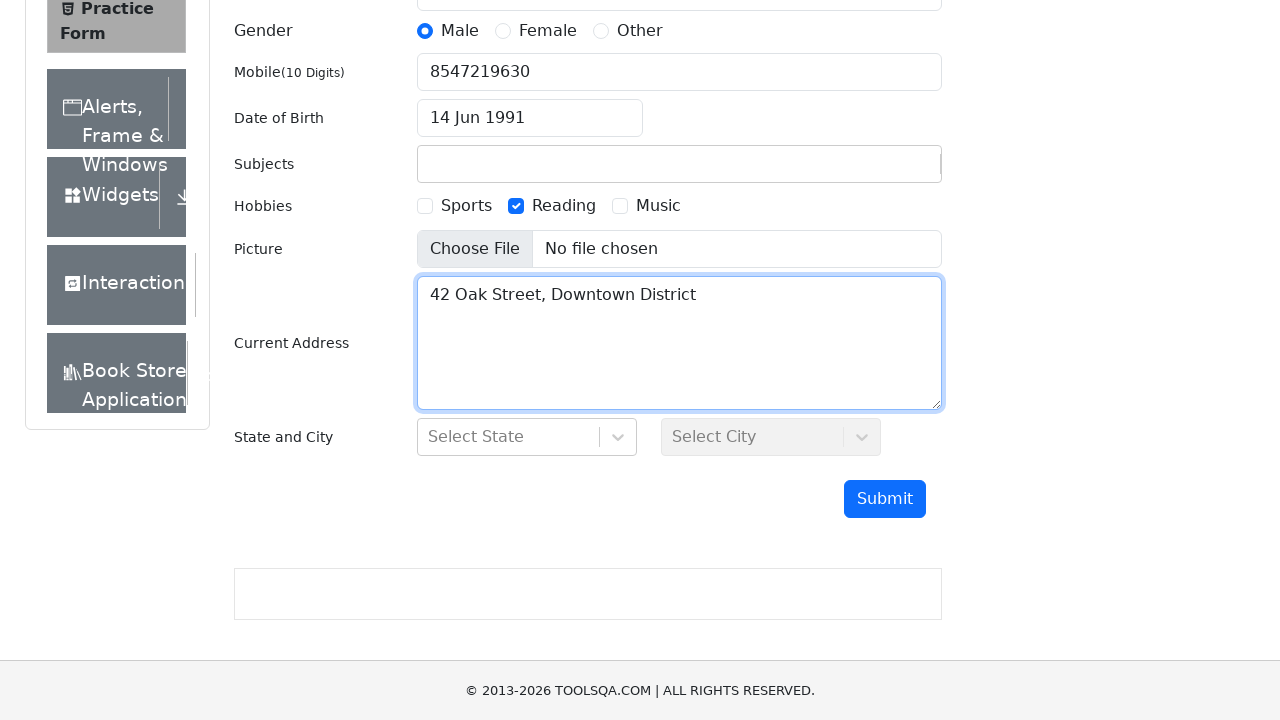